Navigates to analogarchive.com and verifies that at least one image element is present on the page

Starting URL: http://analogarchive.com

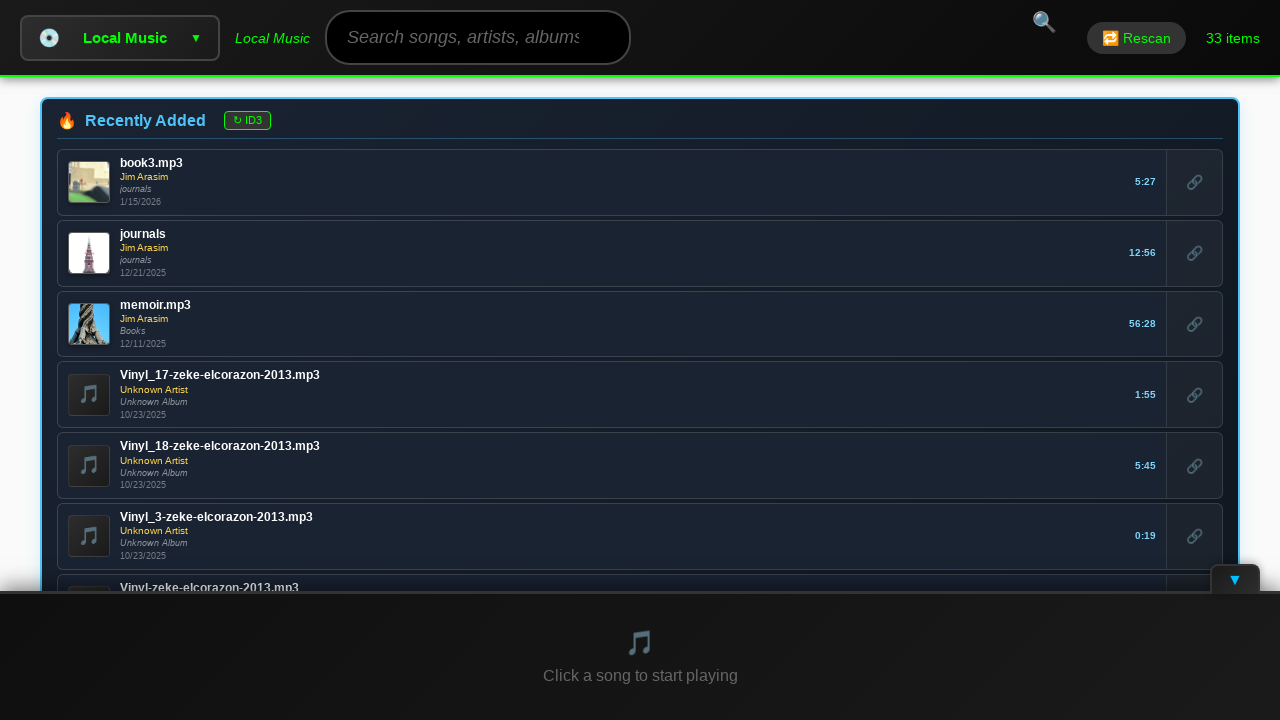

Navigated to analogarchive.com
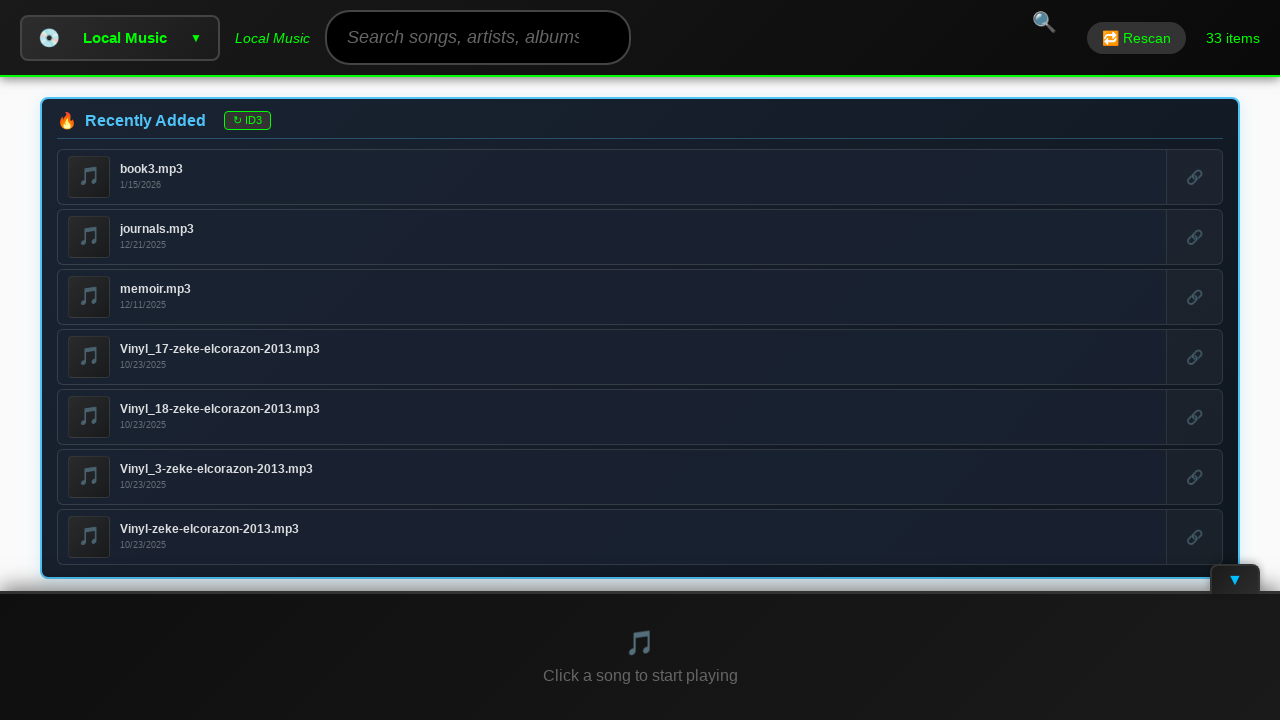

Waited for image elements to load on the page
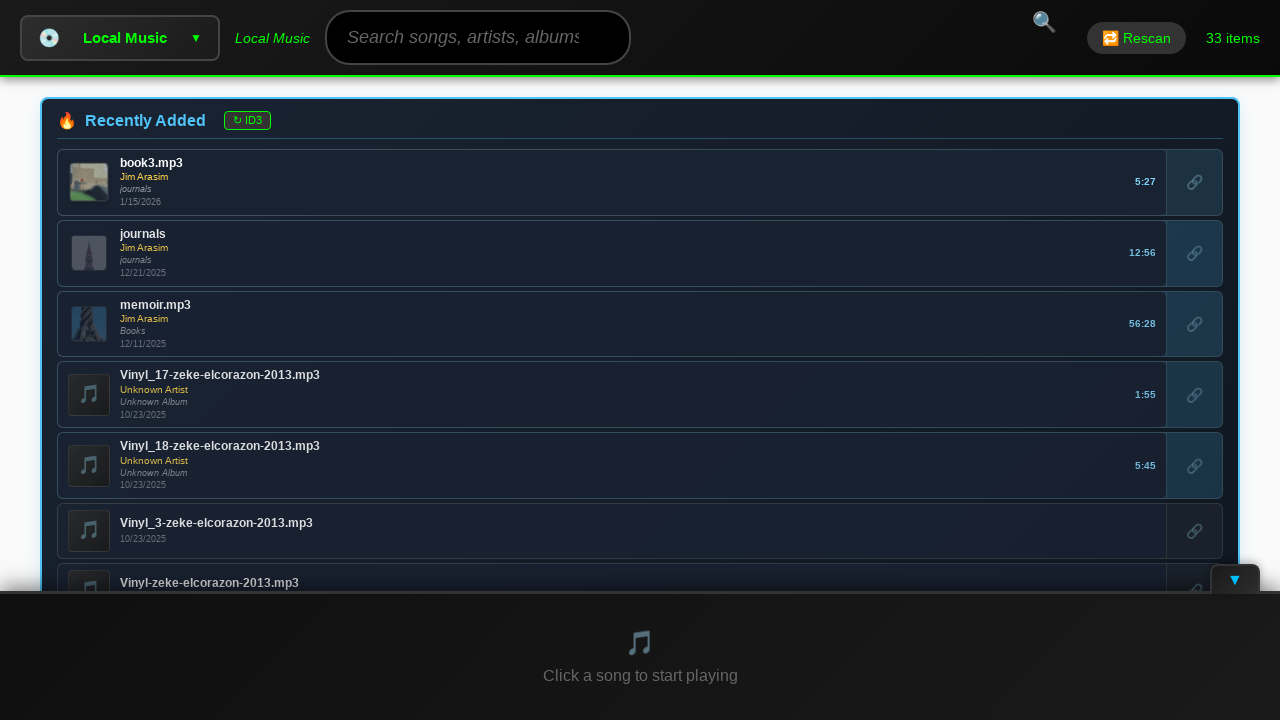

Verified that 13 image element(s) are present on the page
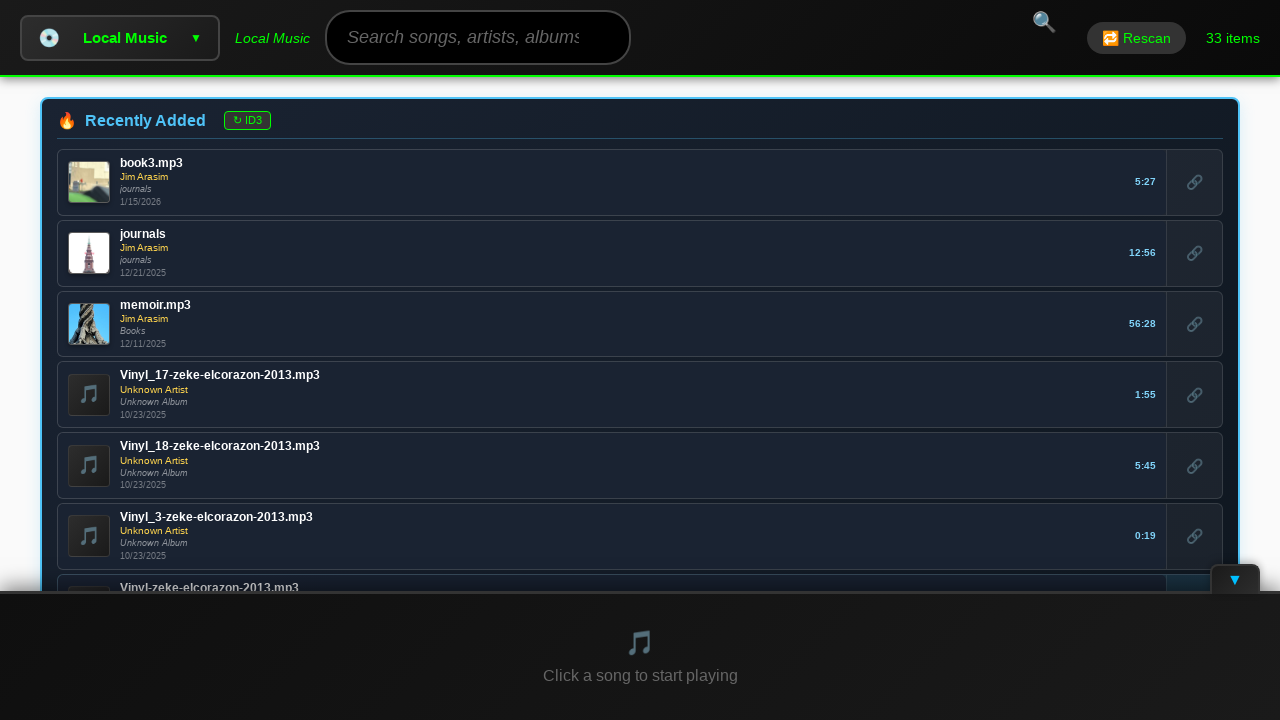

Assertion passed: at least one image element is present
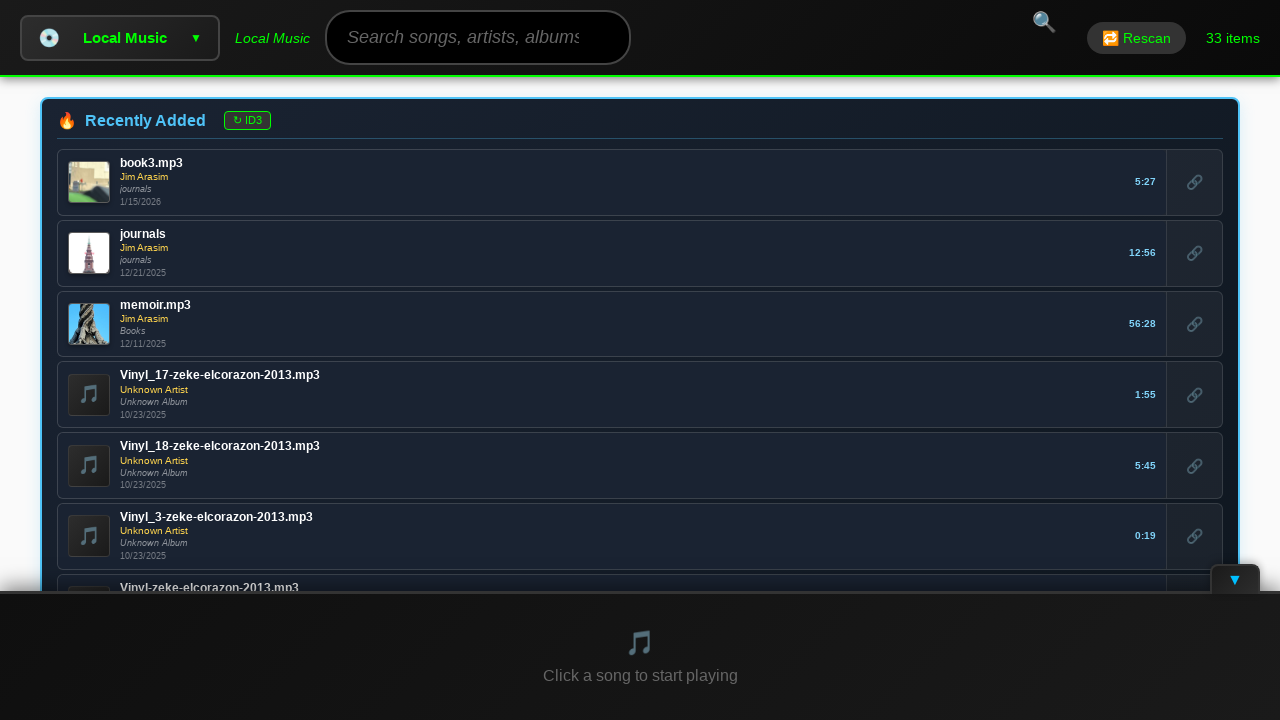

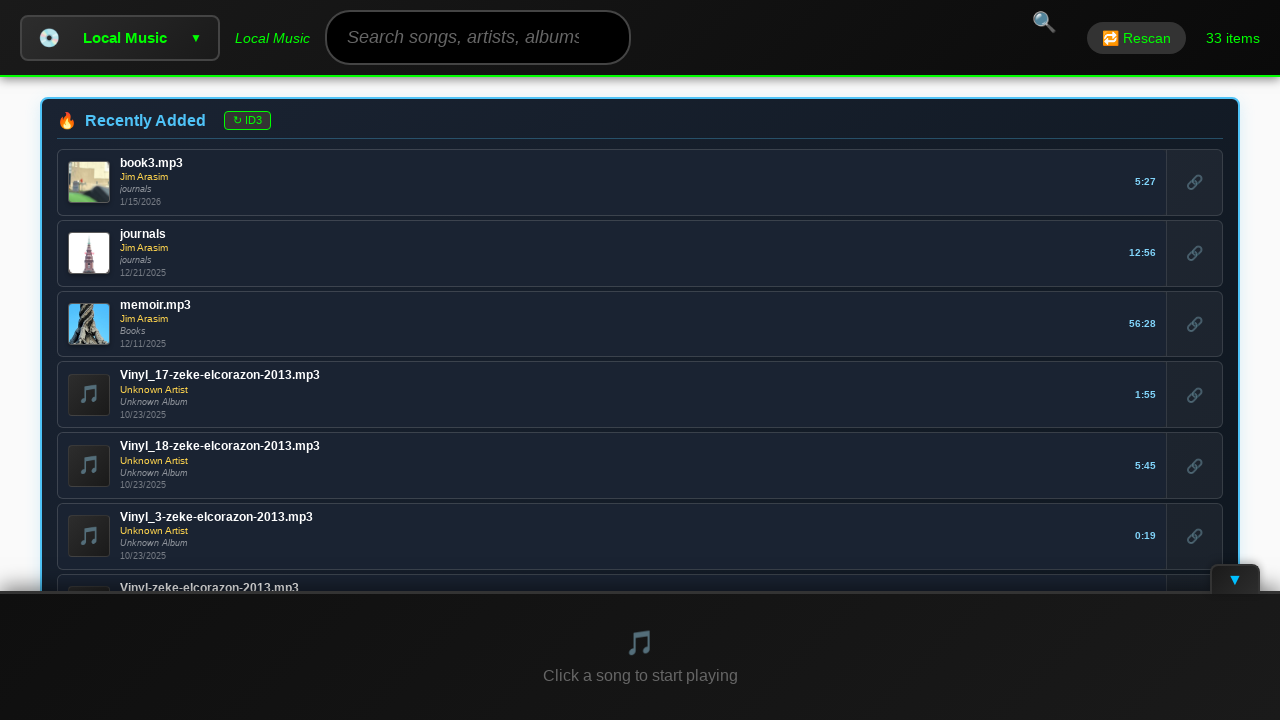